Tests the text input functionality on UI Testing Playground by entering text into an input field and clicking a button that updates its label based on the input value

Starting URL: http://uitestingplayground.com/textinput

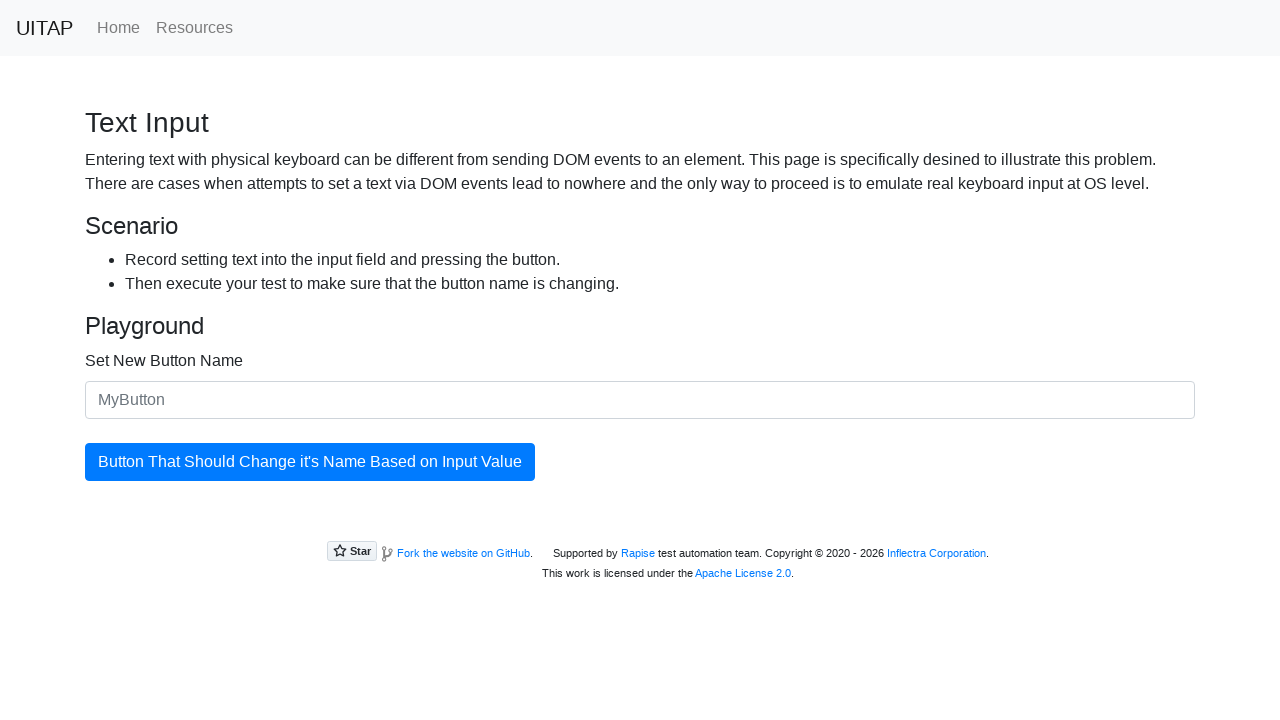

Filled text input field with 'SkyPRO' on #newButtonName
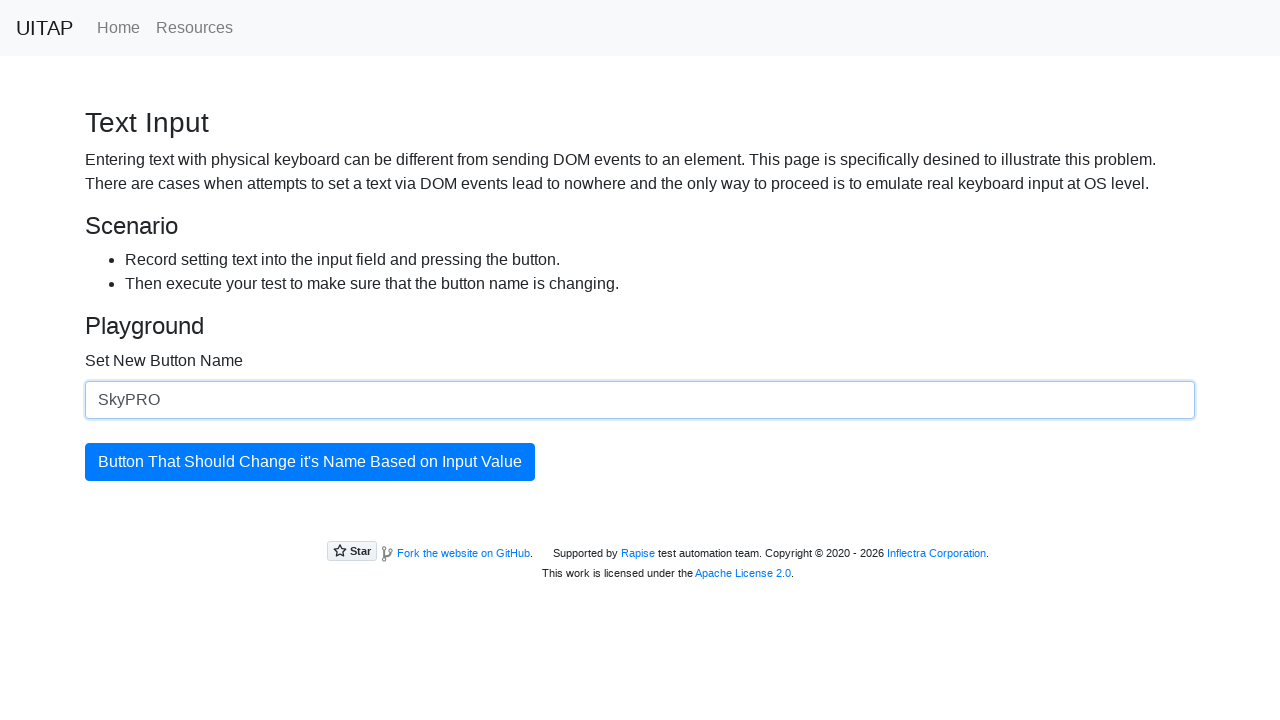

Confirmed input field contains 'SkyPRO'
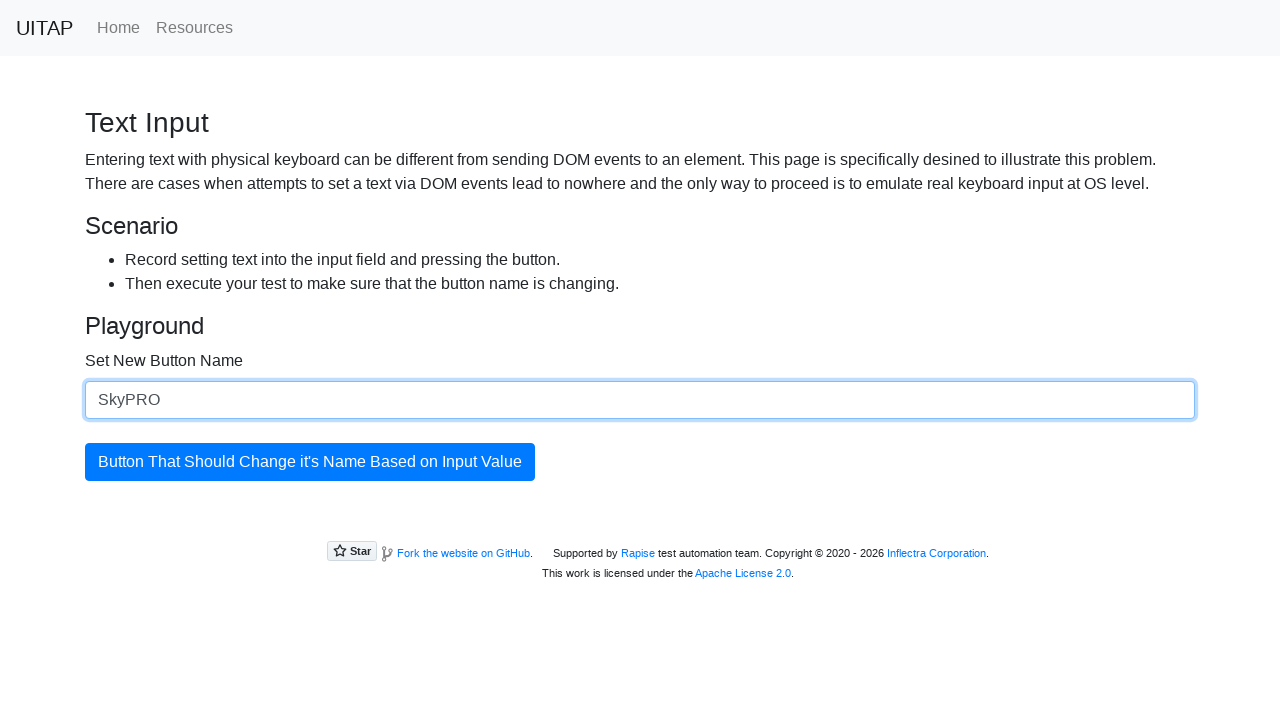

Clicked the update button to apply the new label at (310, 462) on #updatingButton
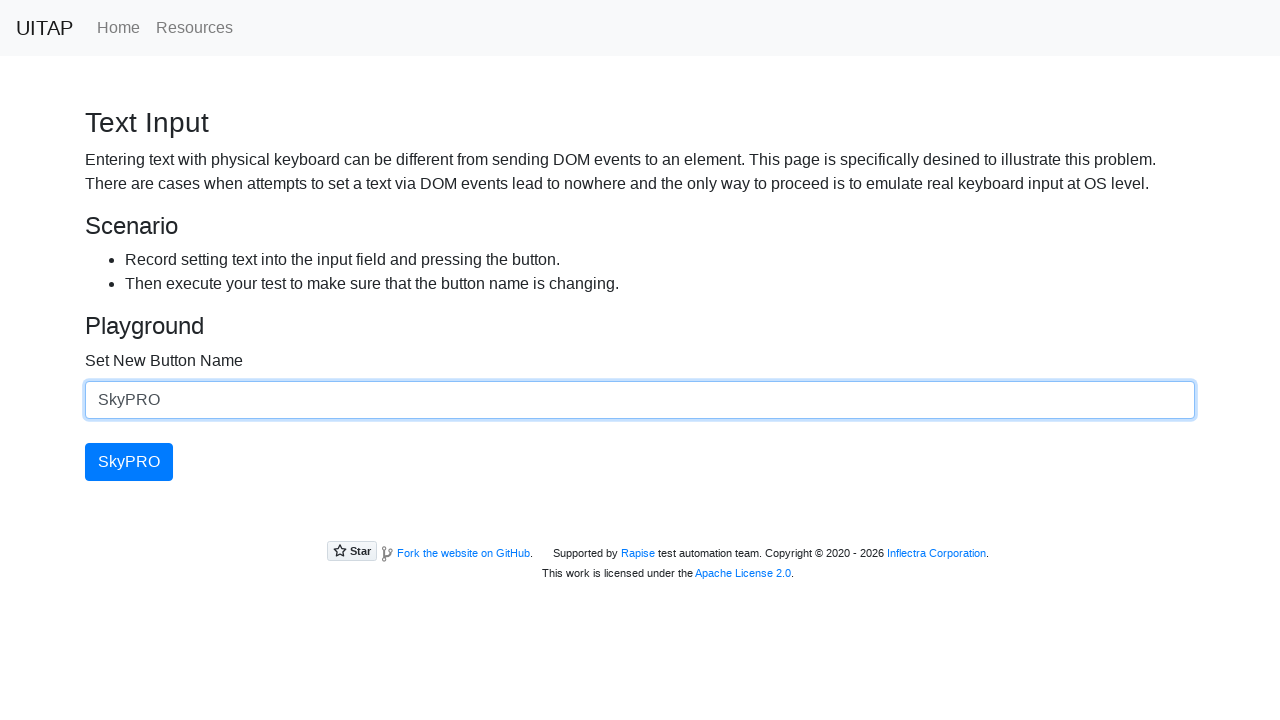

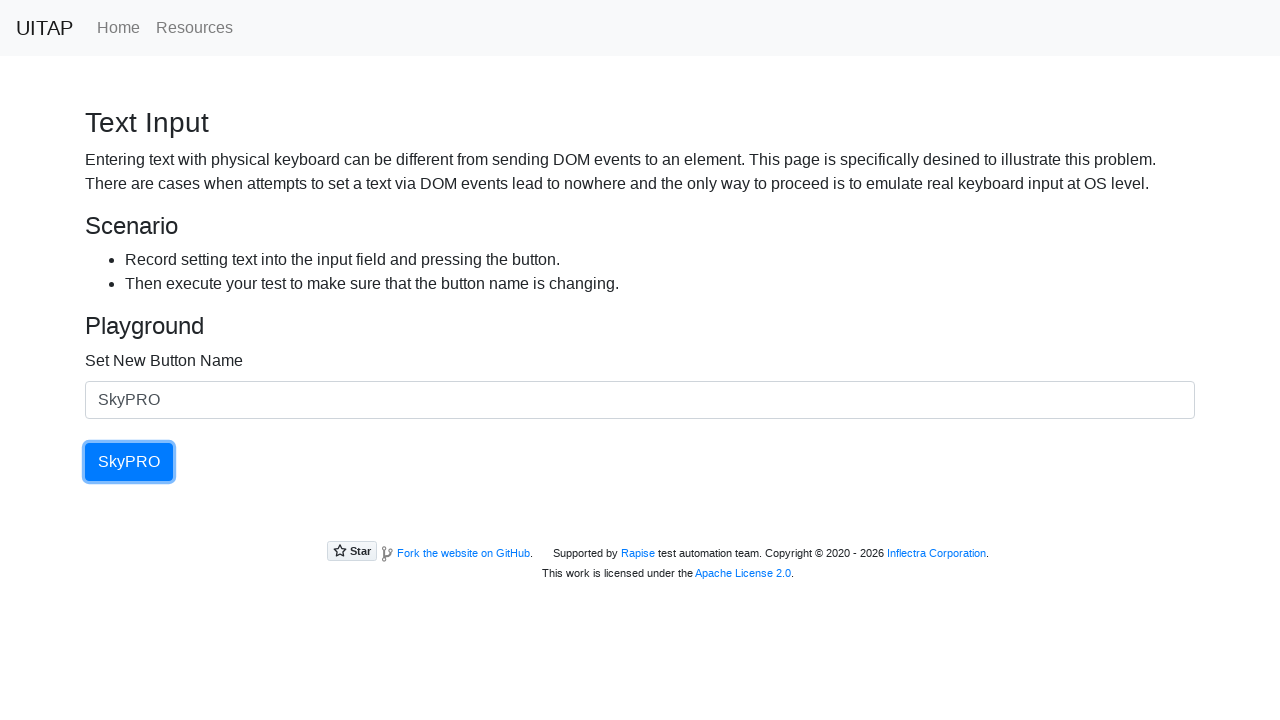